Tests internet speed measurement tool by clicking the start button and waiting for results to display

Starting URL: https://www.highspeedinternet.com/tools/speed-test

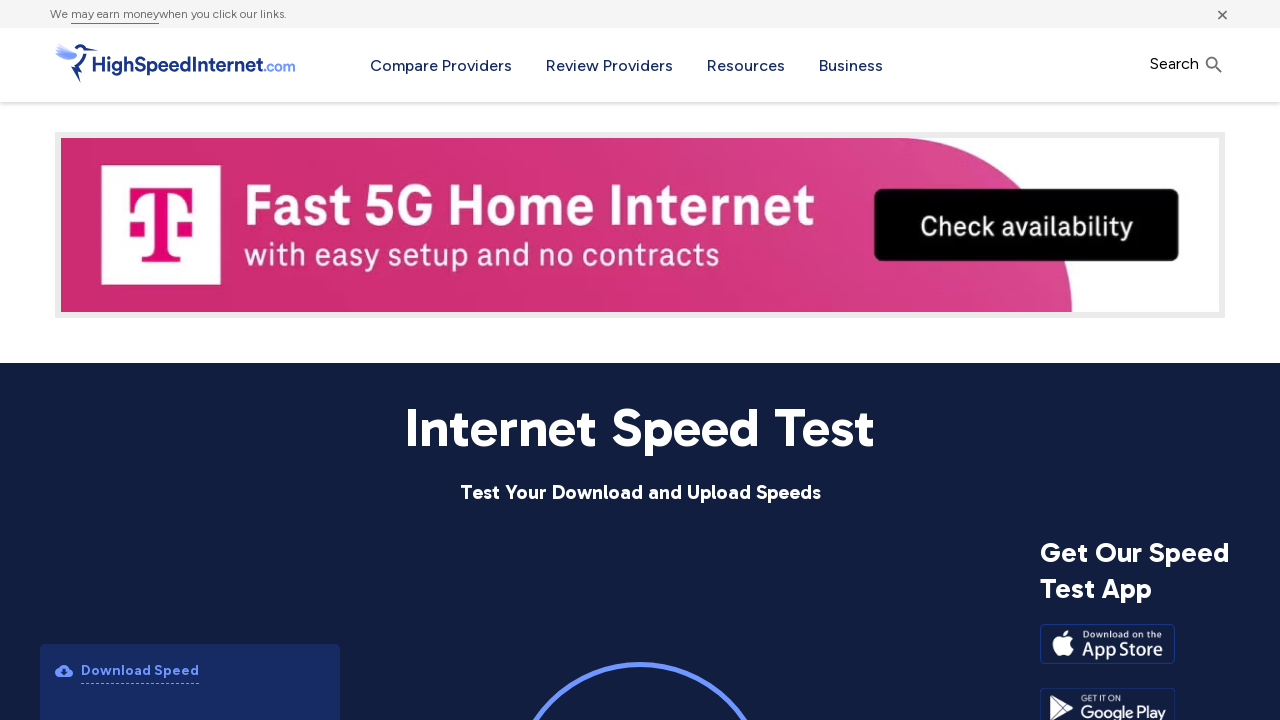

Clicked the start speed test button at (640, 592) on .start-speed-test
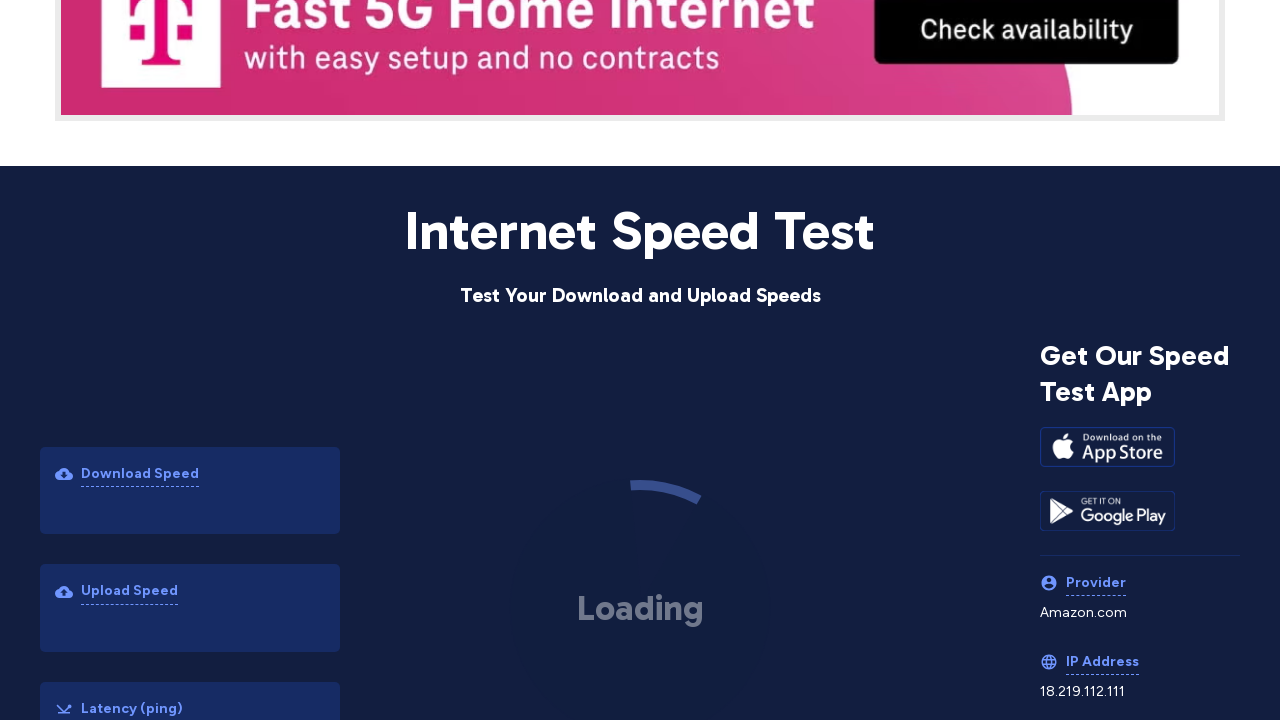

Waited 30 seconds for speed test to complete
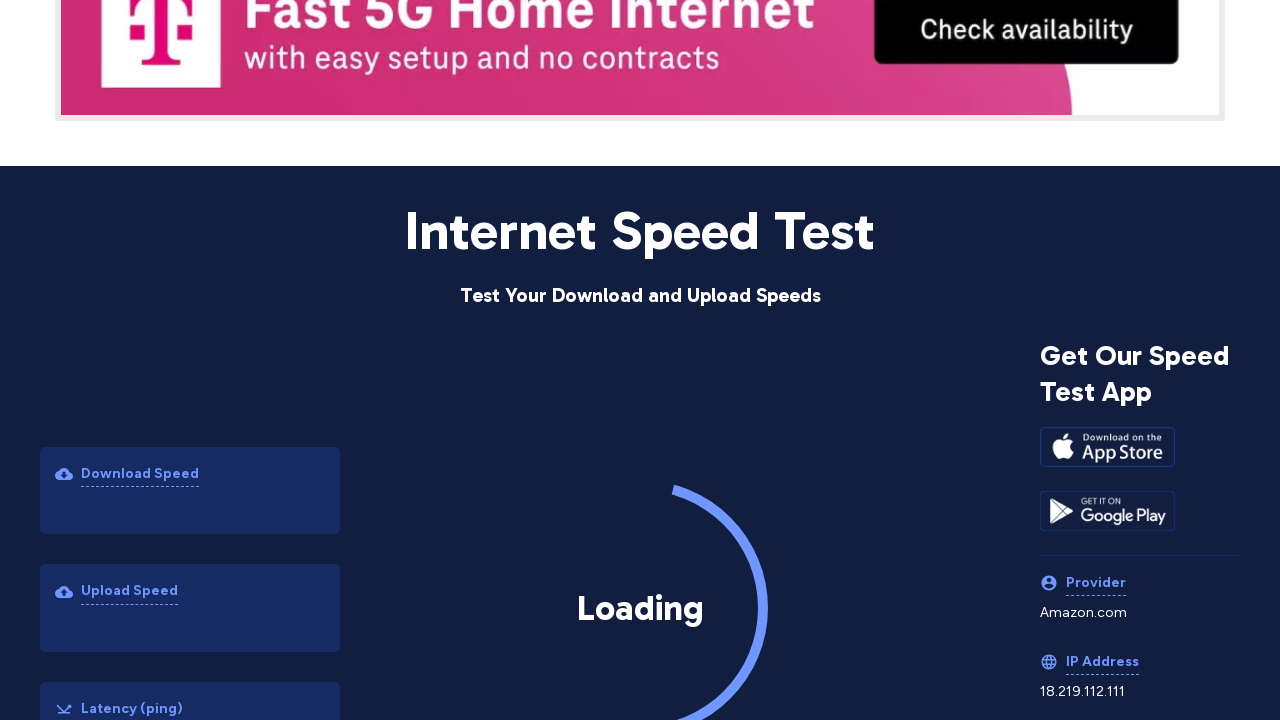

Upload speed results element appeared
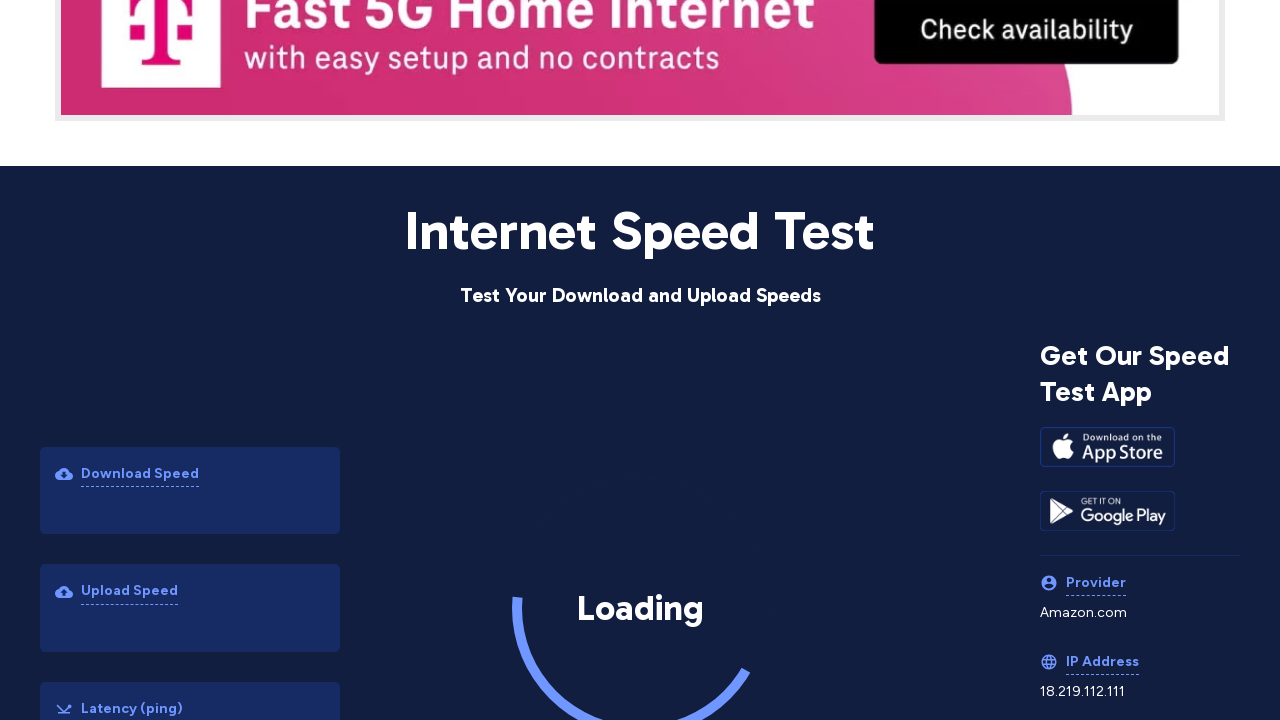

Download speed results element appeared
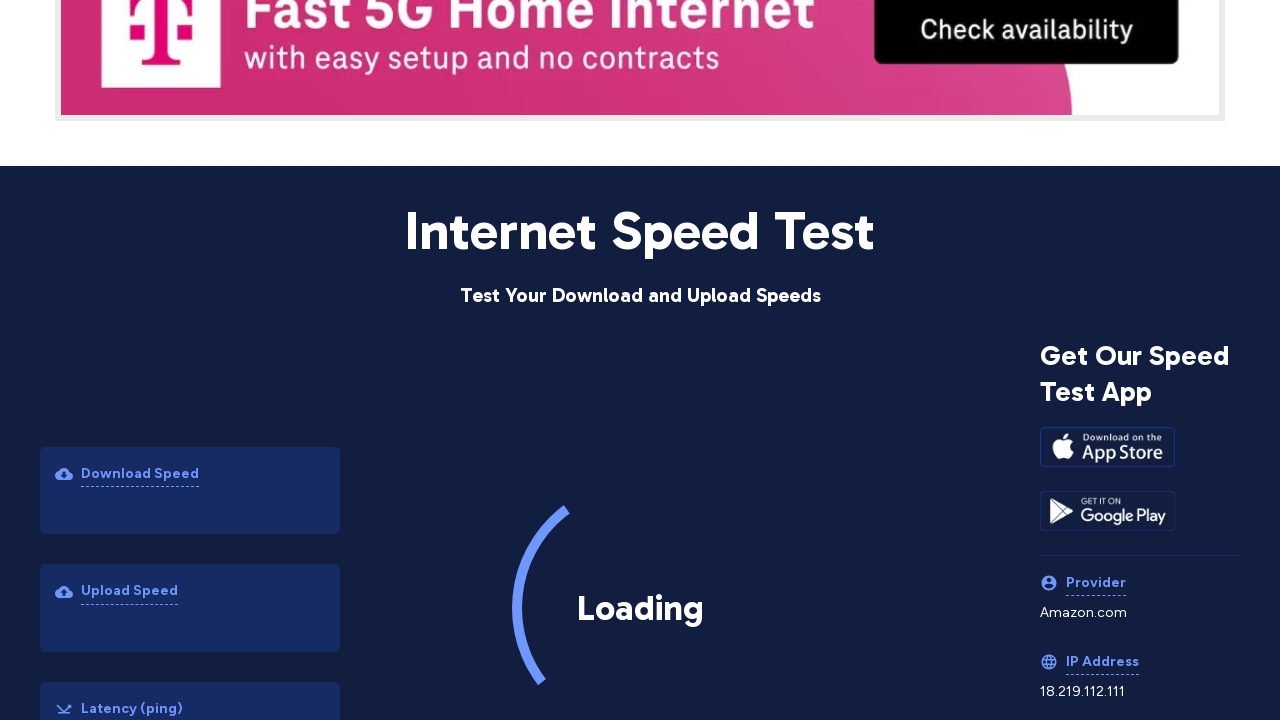

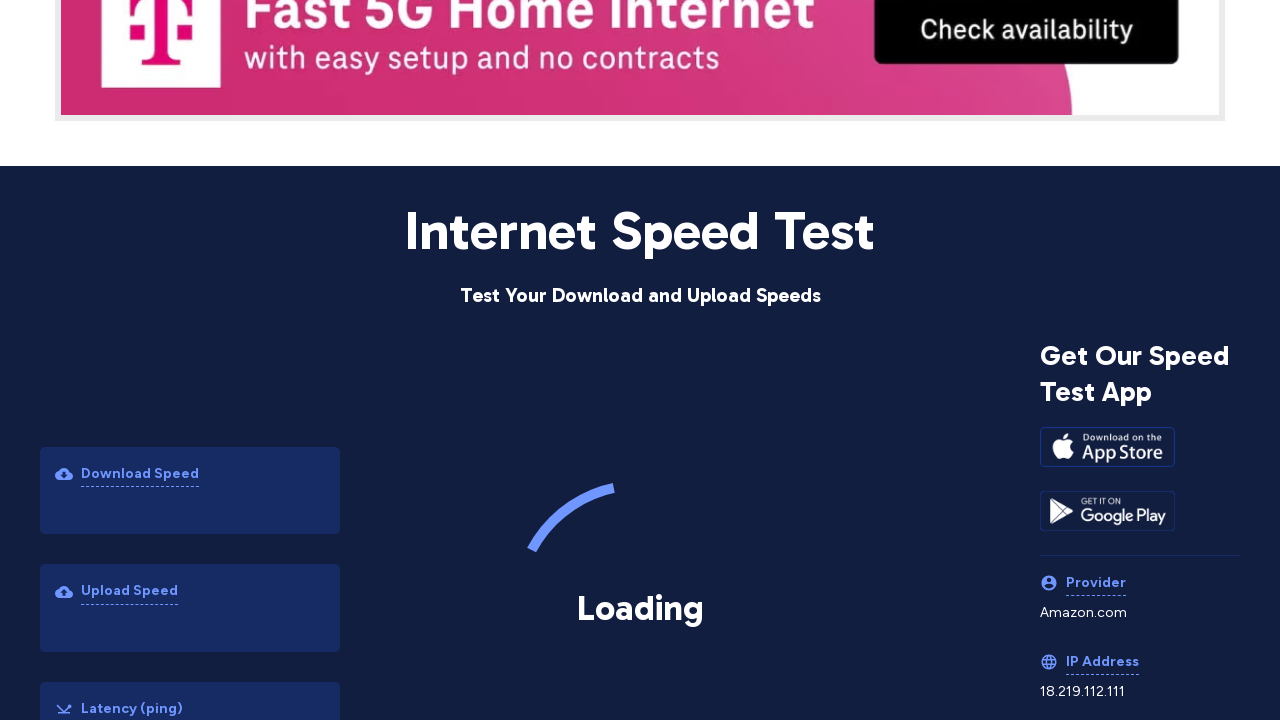